Tests tooltip functionality by navigating to the Tool Tips section, hovering over a button, and verifying the tooltip text appears correctly.

Starting URL: https://demoqa.com/

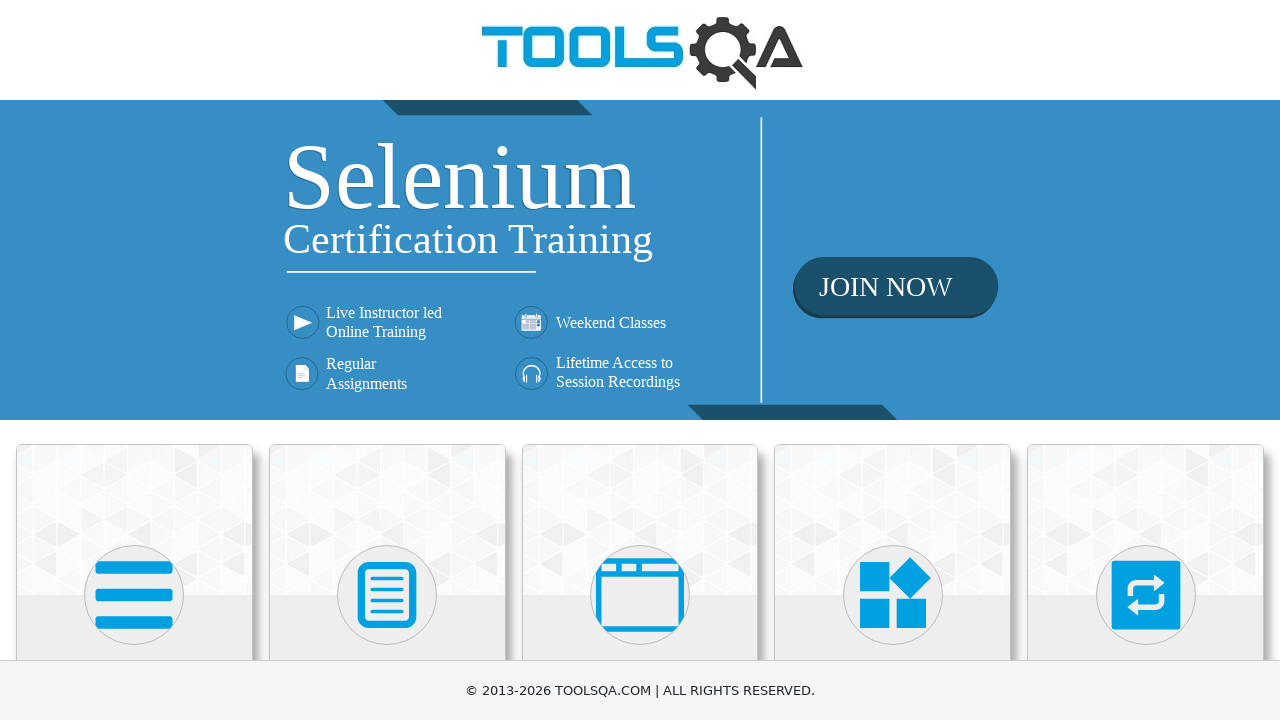

Clicked on Widgets card at (893, 360) on xpath=//*[@class='card-body']//*[text()='Widgets']
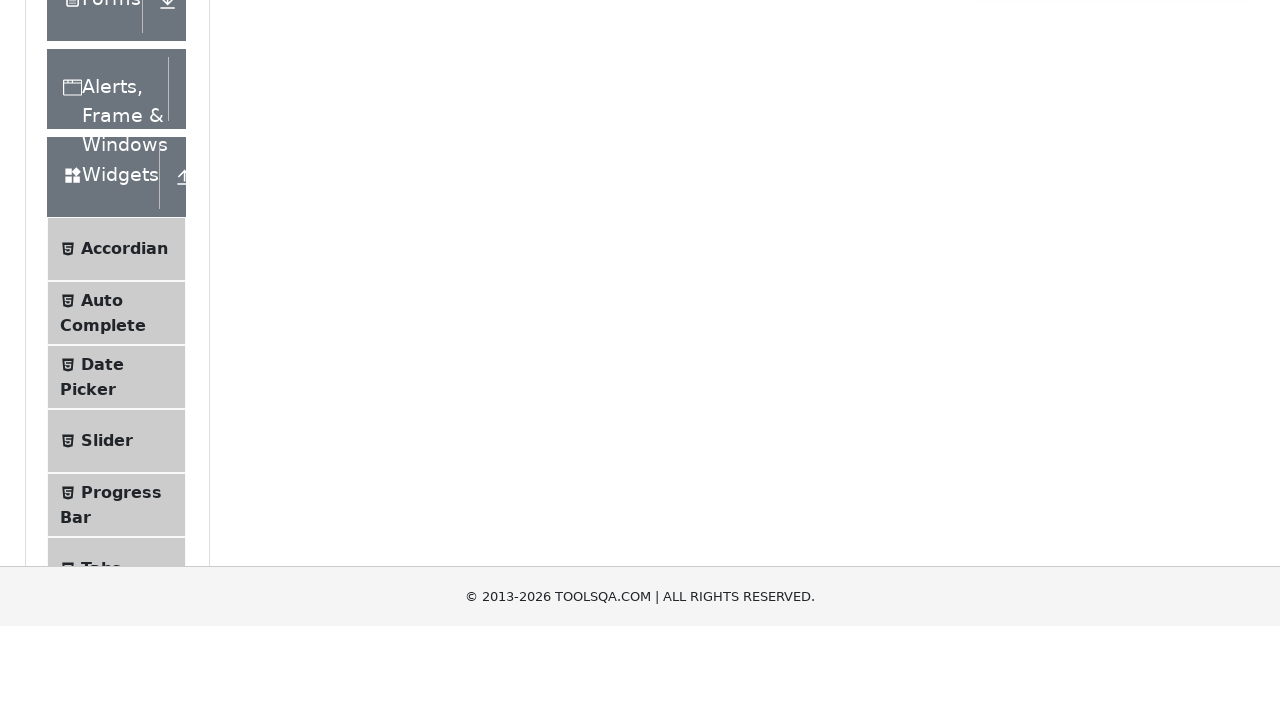

Clicked on Tool Tips menu item at (120, 361) on xpath=//li//*[text()='Tool Tips']
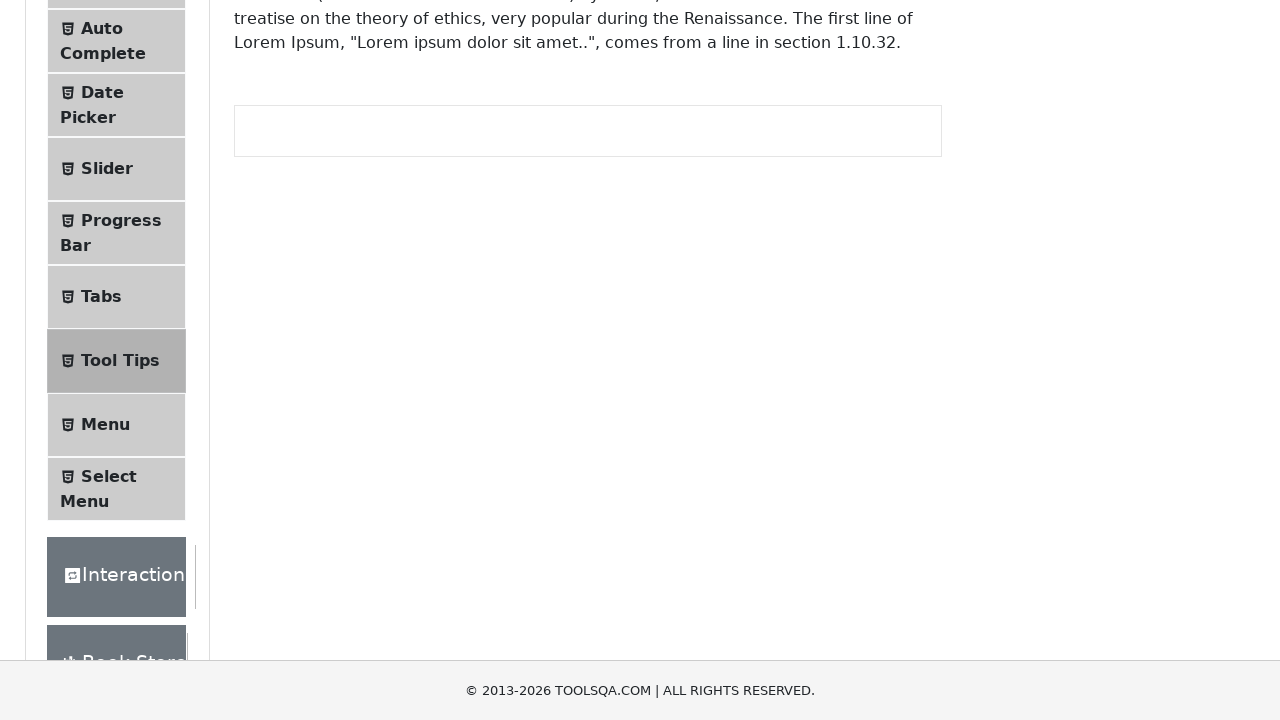

Hovered over the tooltip button at (313, 282) on #toolTipButton
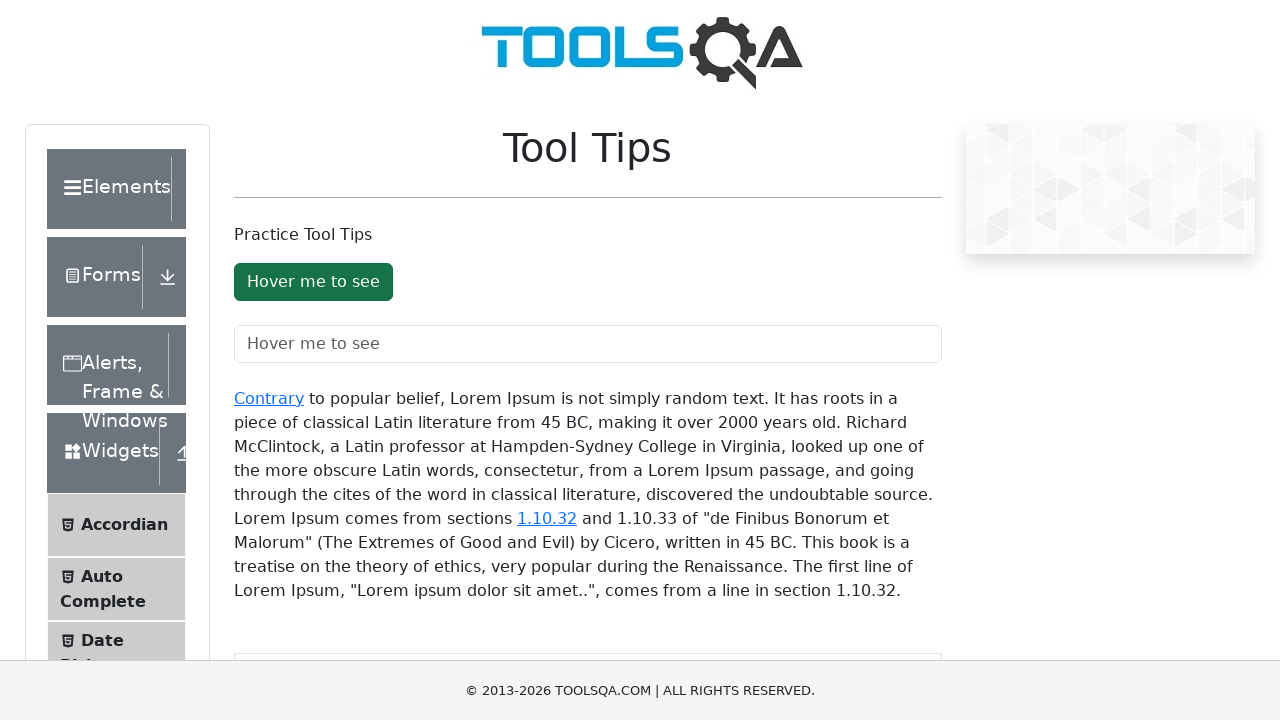

Tooltip element became visible
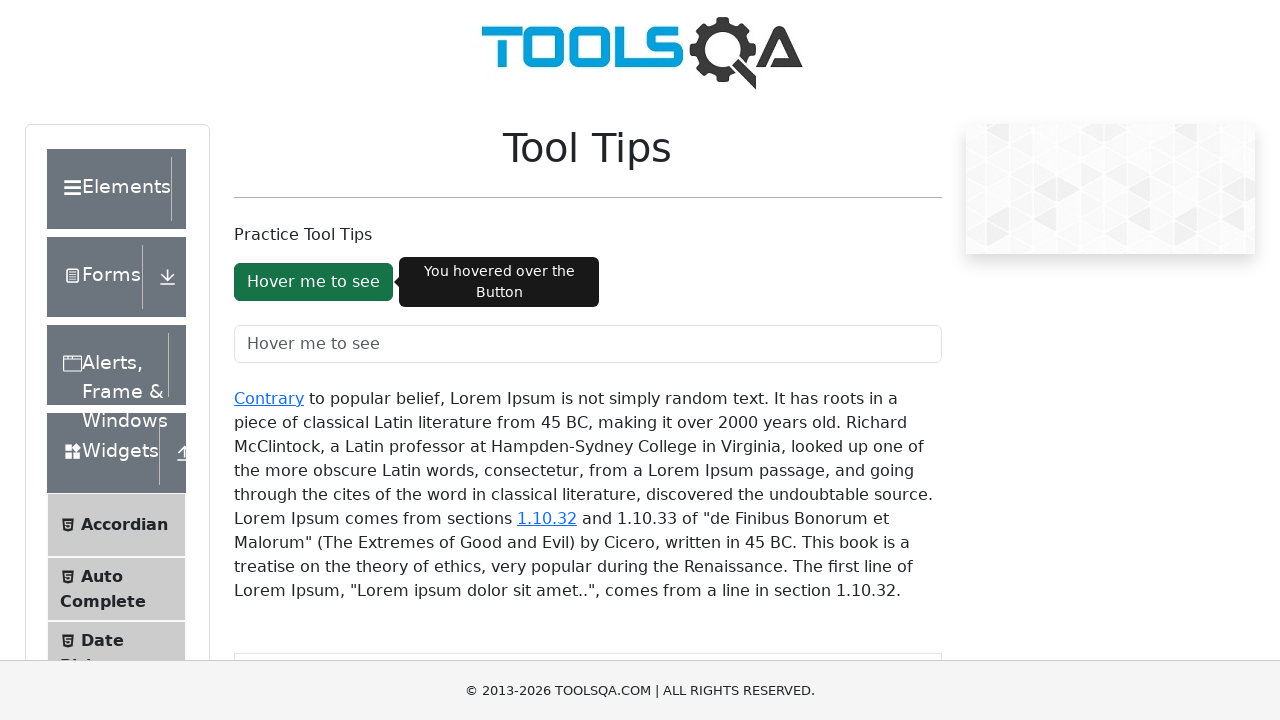

Retrieved tooltip text content
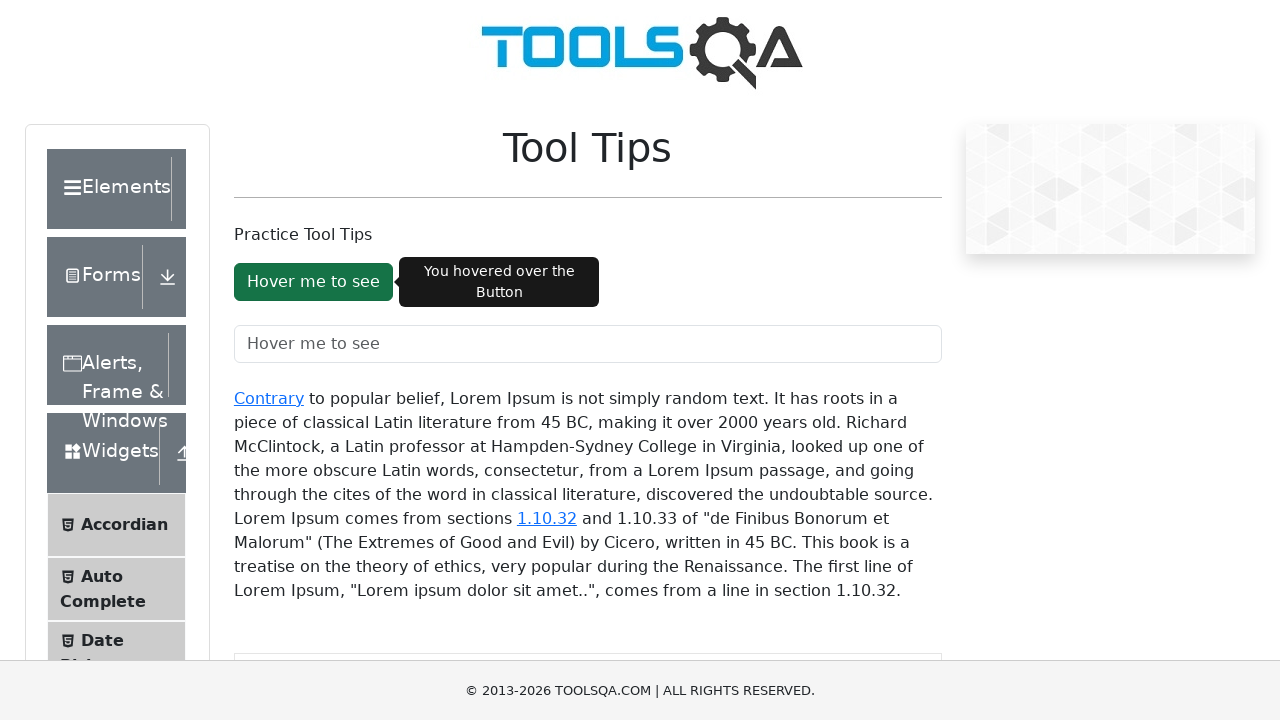

Verified tooltip text matches expected value: 'You hovered over the Button'
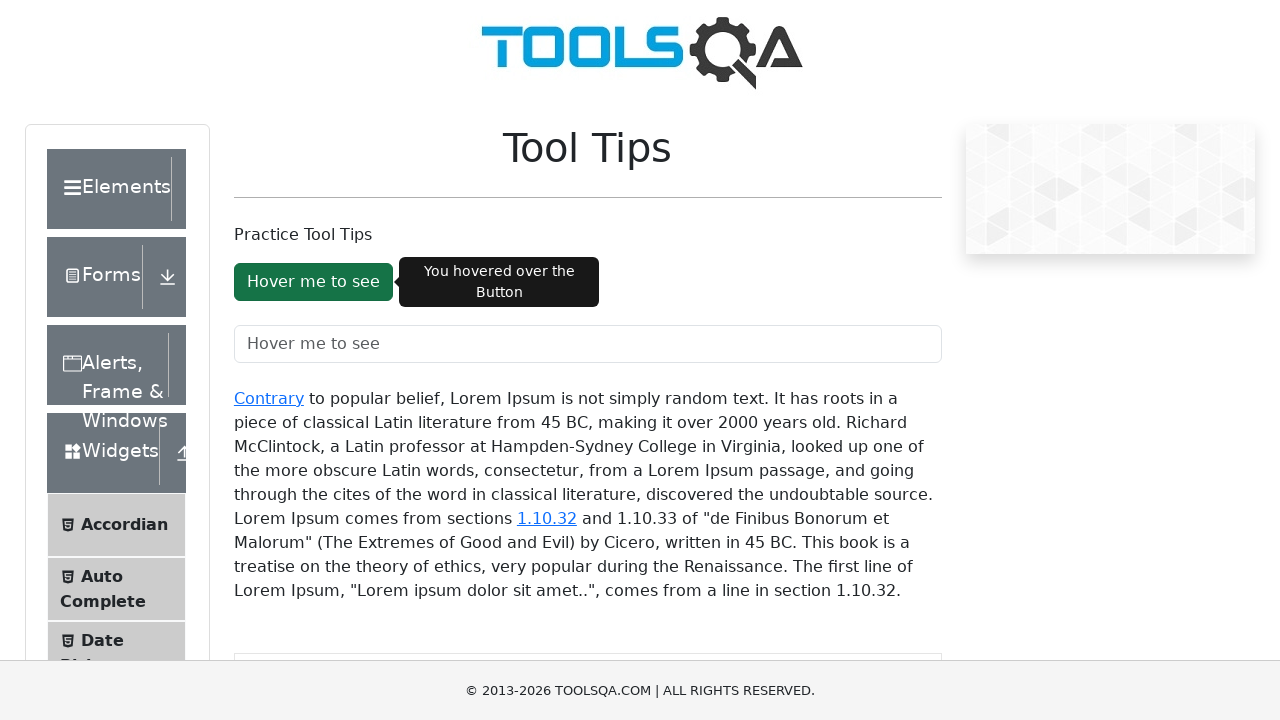

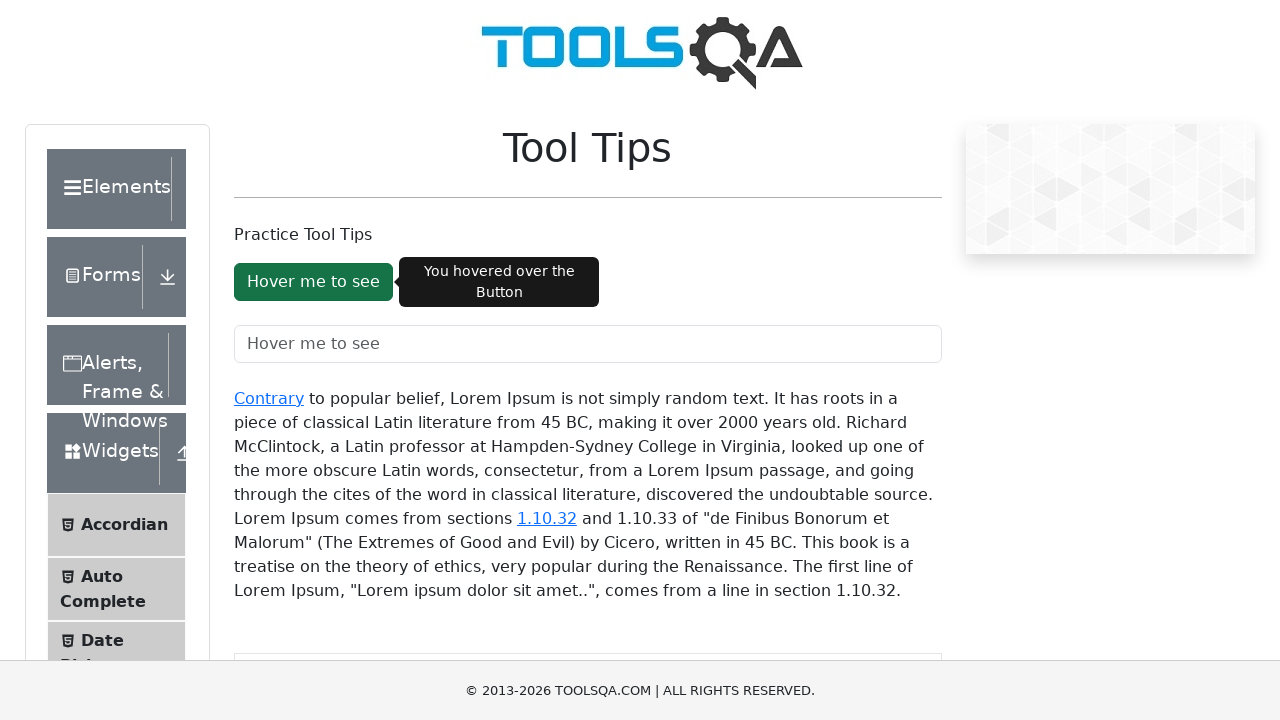